Tests adding a single Cappuccino item to the cart

Starting URL: https://coffee-cart.app/

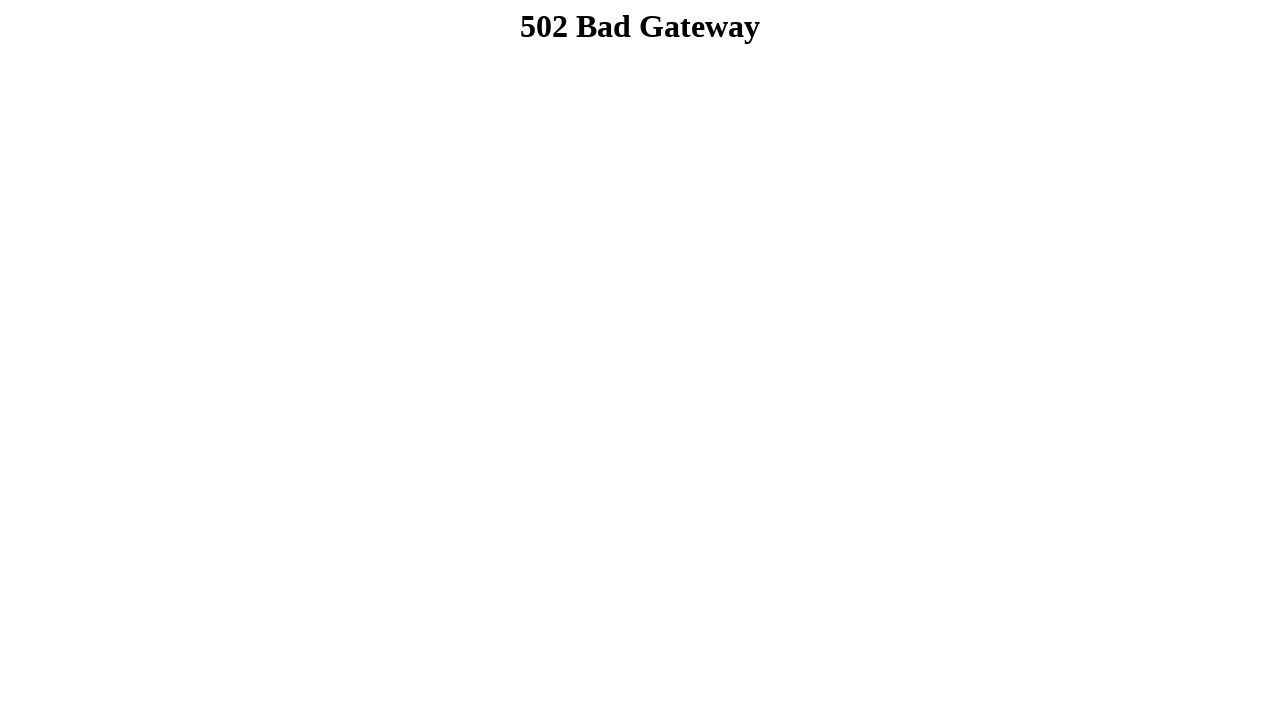

Navigated to coffee-cart.app
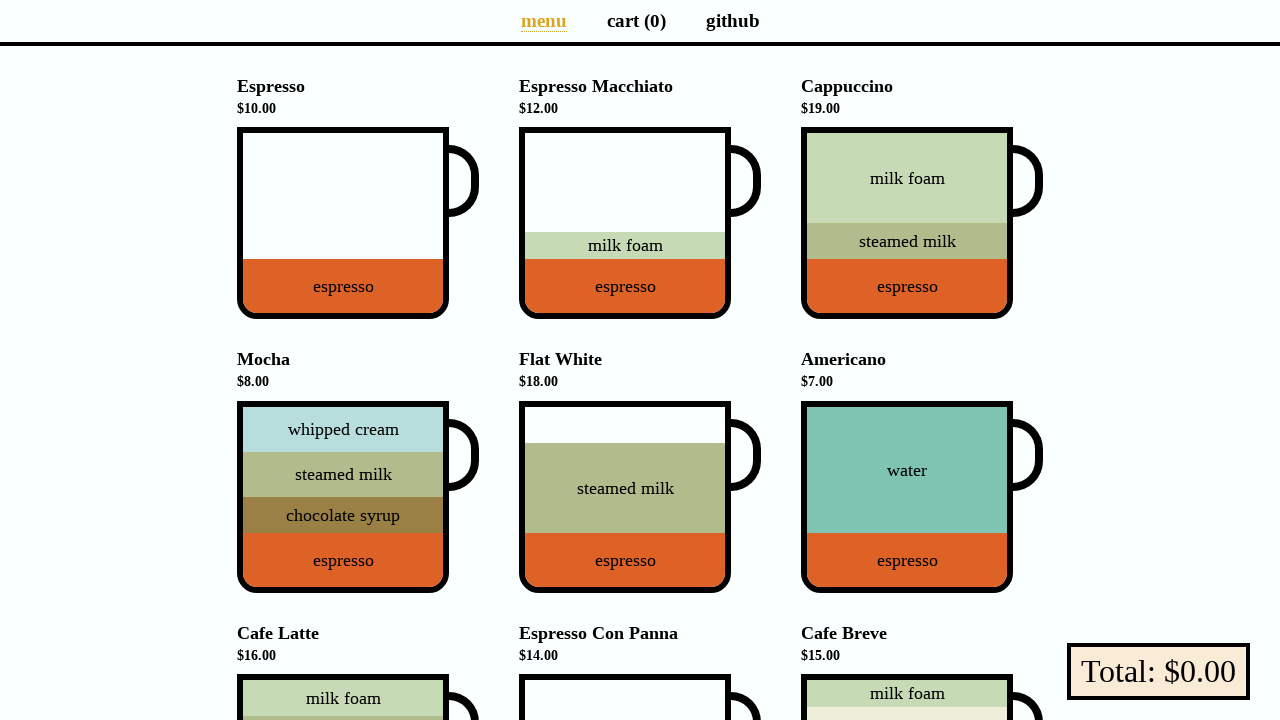

Clicked on Cappuccino item to add to cart at (922, 223) on text=Cappuccino >> .. >> .cup
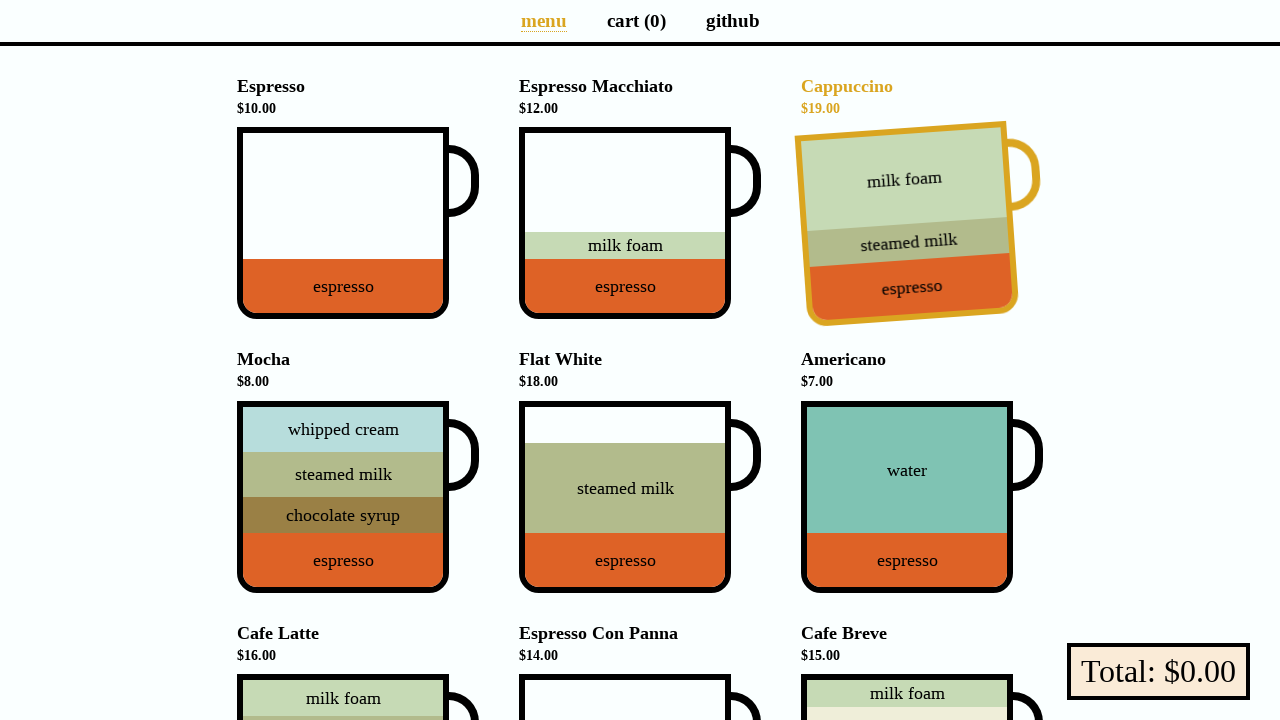

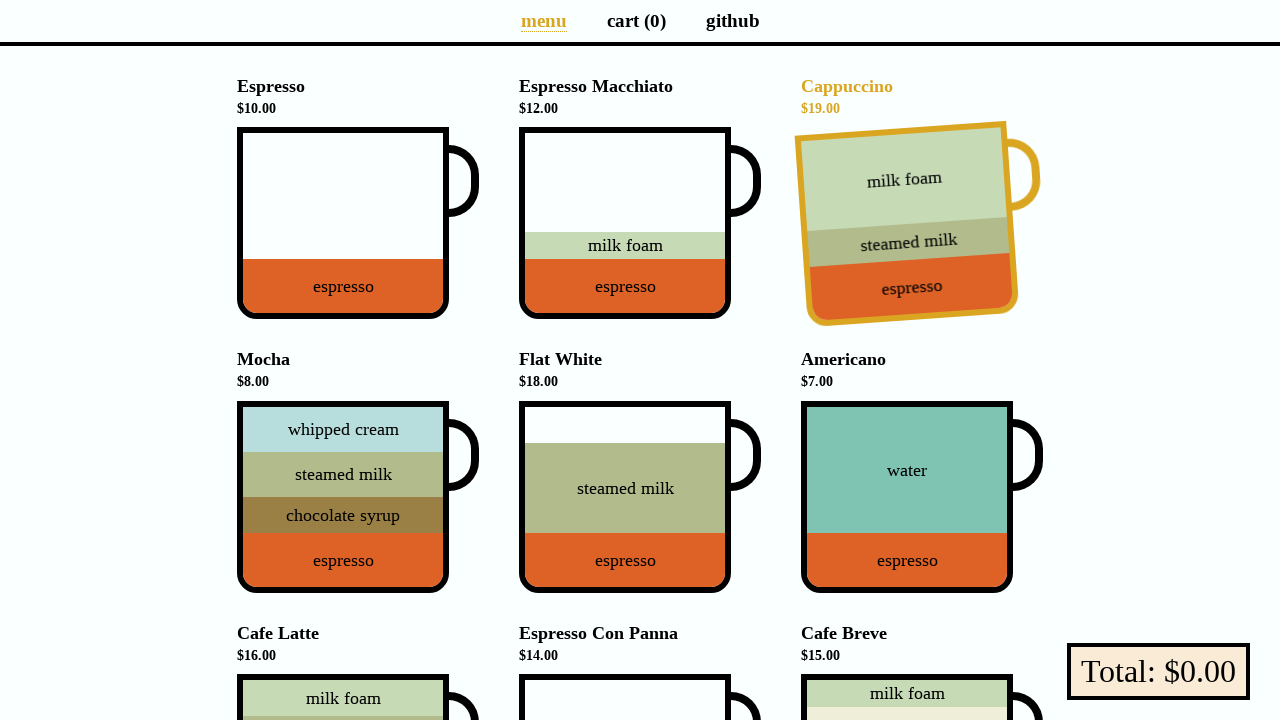